Navigates to the DemoBlaze e-commerce demo site and verifies the page title is correct

Starting URL: https://www.demoblaze.com/index.html

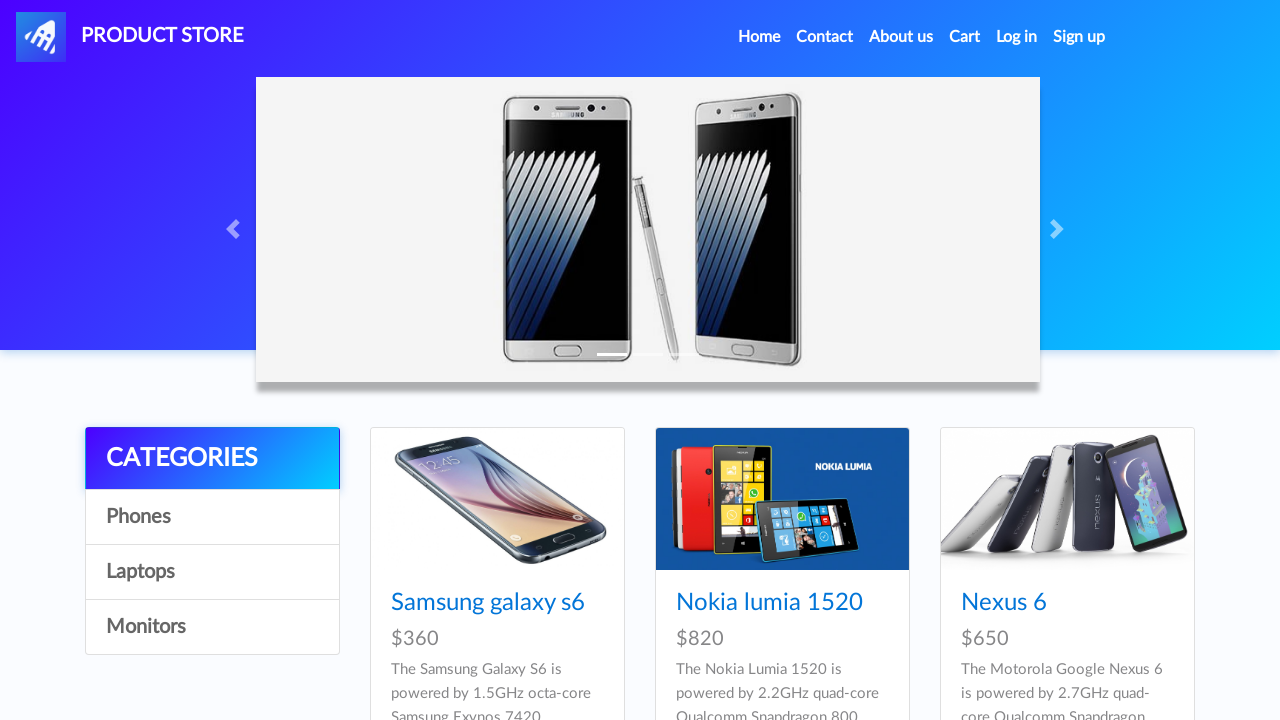

Verified page title is 'STORE'
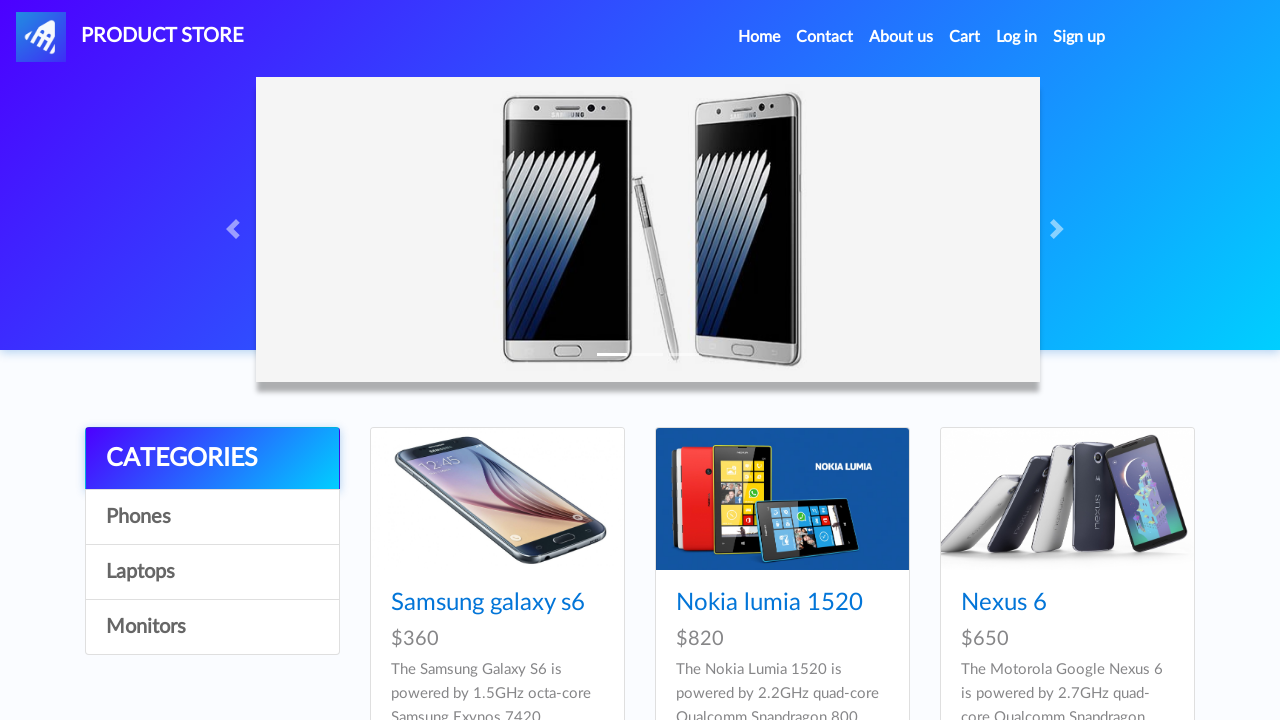

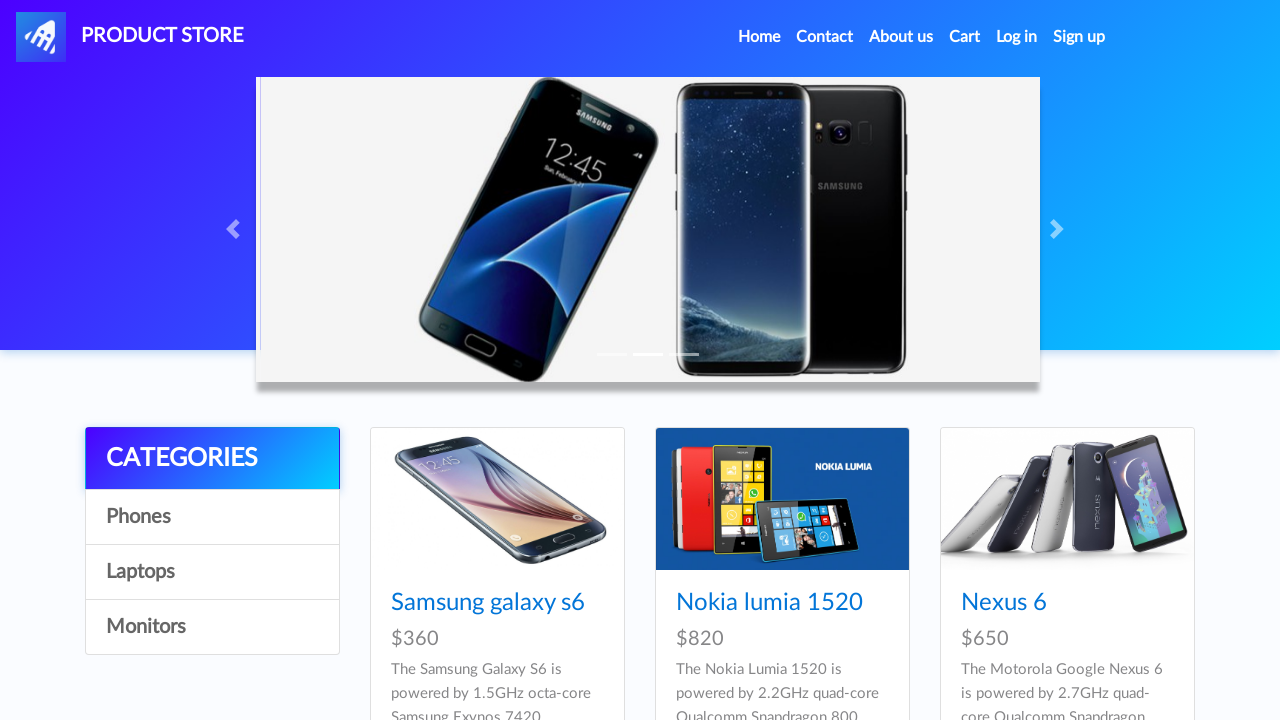